Clicks the Web storage link under Chapter 4 and verifies navigation to the web storage page

Starting URL: https://bonigarcia.dev/selenium-webdriver-java/

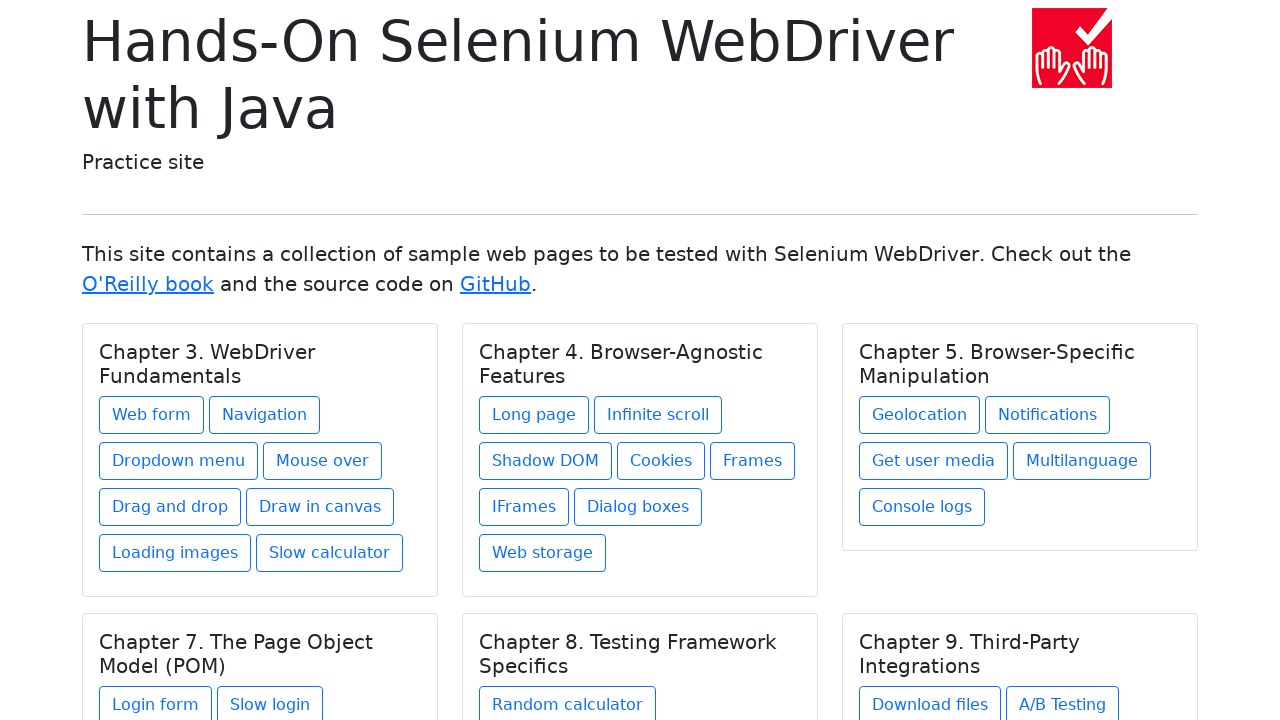

Clicked Web storage link under Chapter 4 at (542, 553) on xpath=//h5[text() = 'Chapter 4. Browser-Agnostic Features']/../a[@href = 'web-st
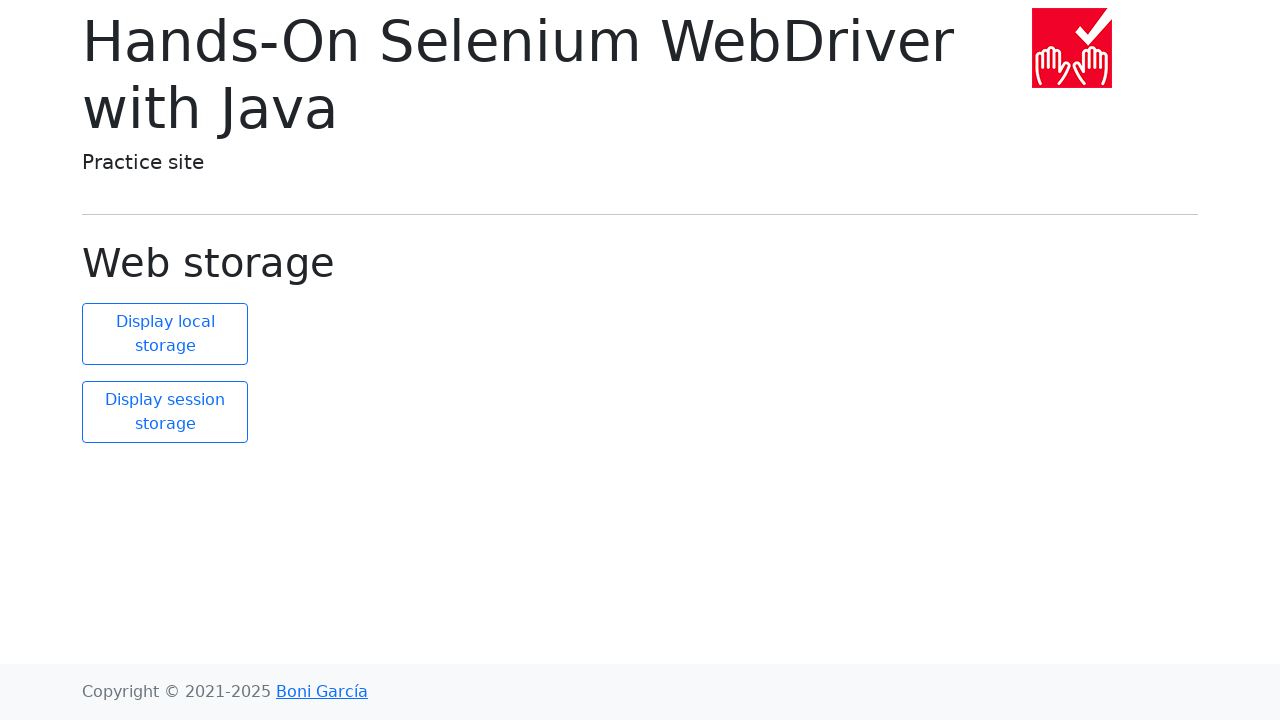

Web storage page header loaded
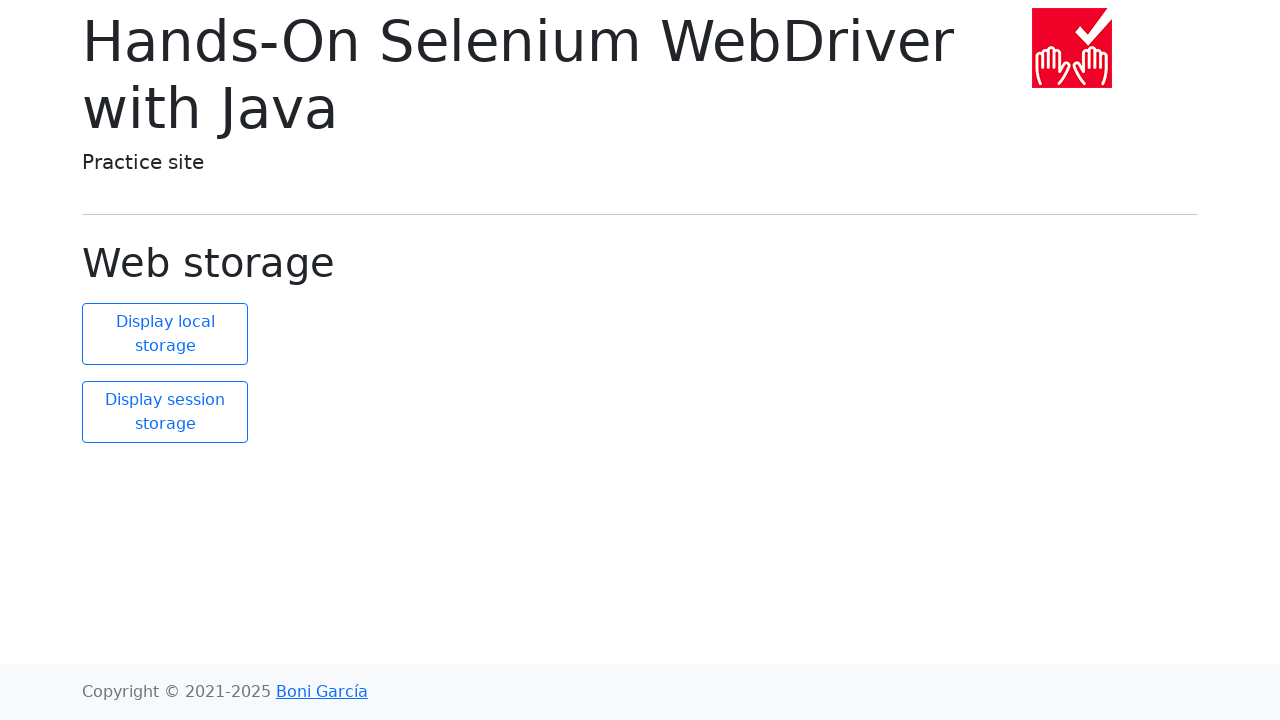

Verified navigation to web-storage.html page
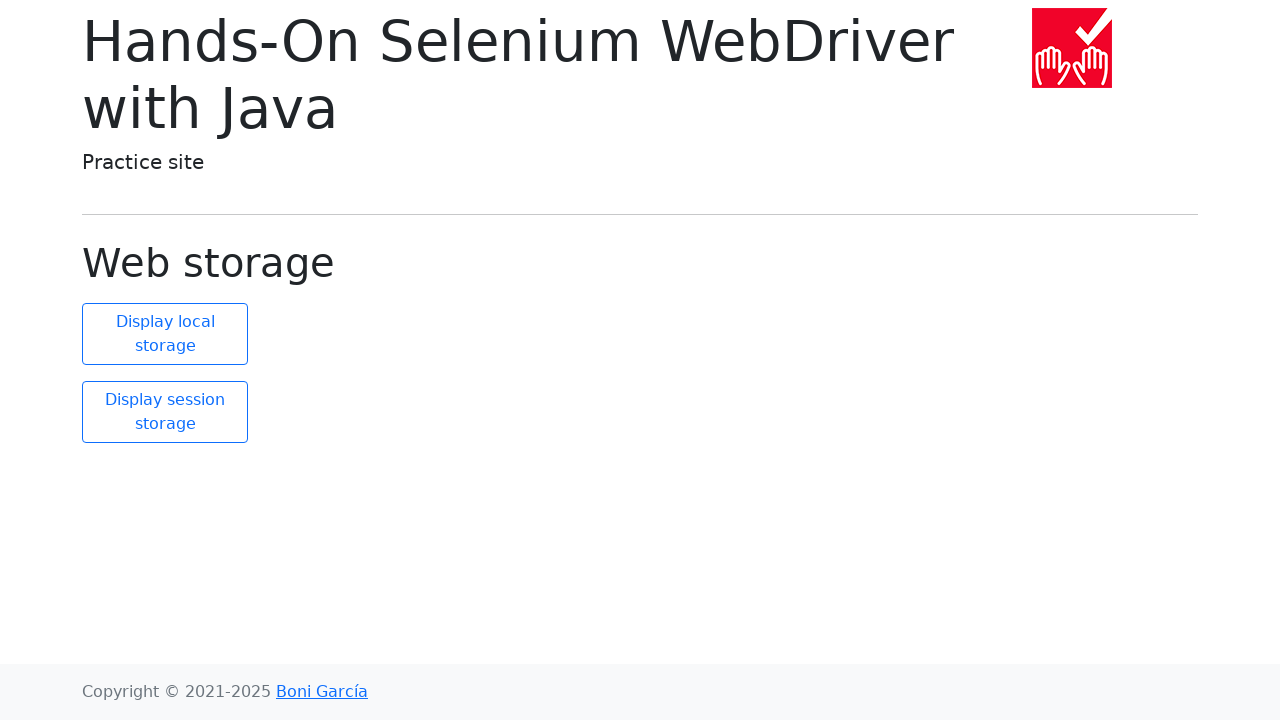

Verified page heading displays 'Web storage'
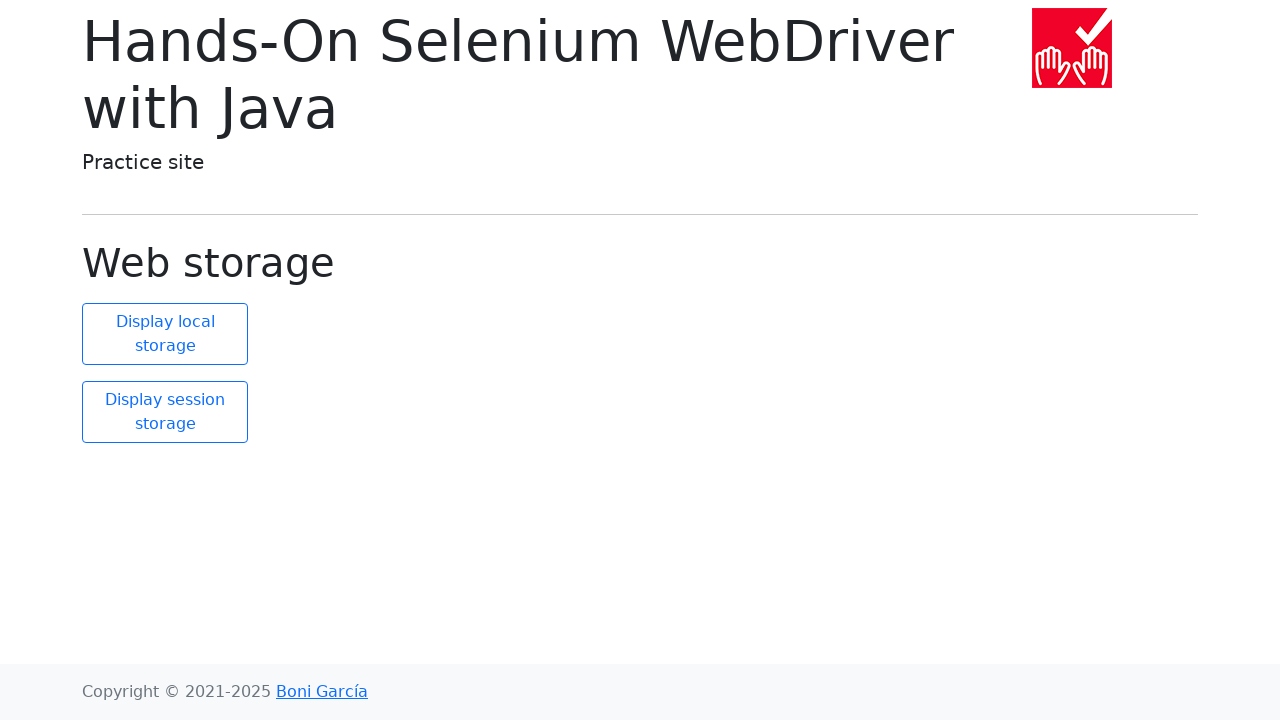

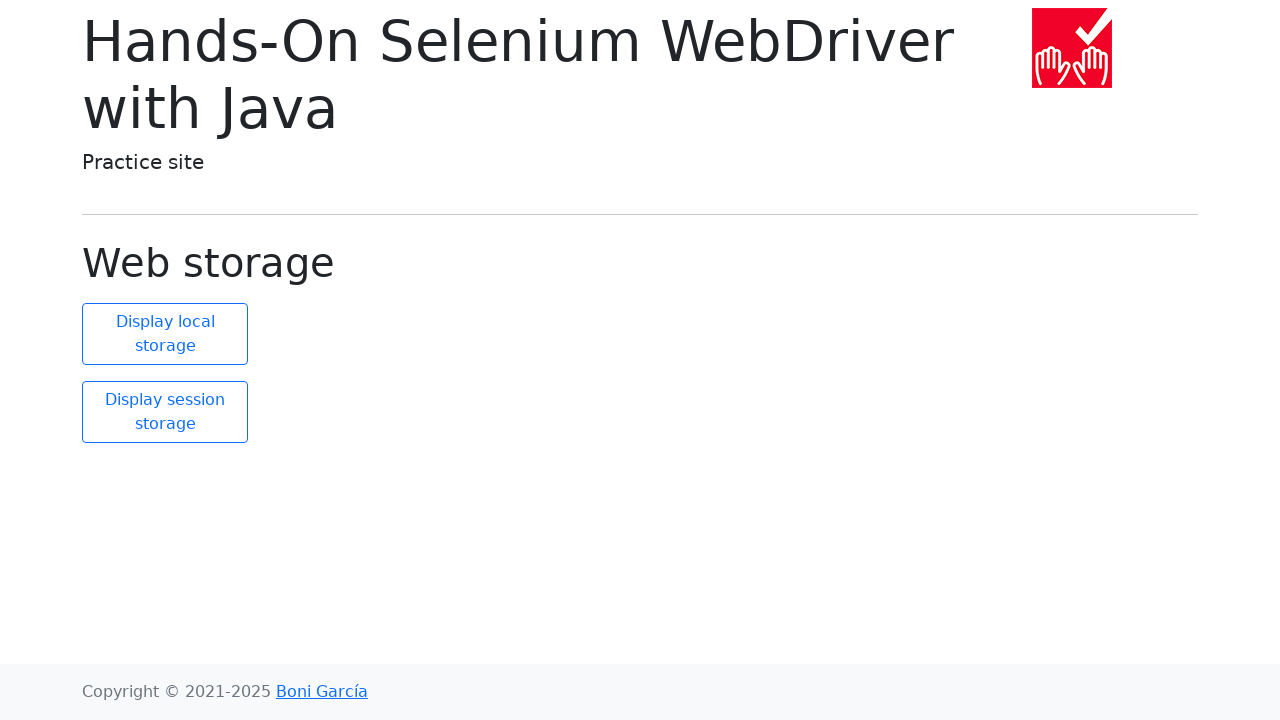